Tests that an error message is displayed when attempting to login with a locked out user account

Starting URL: https://www.saucedemo.com/

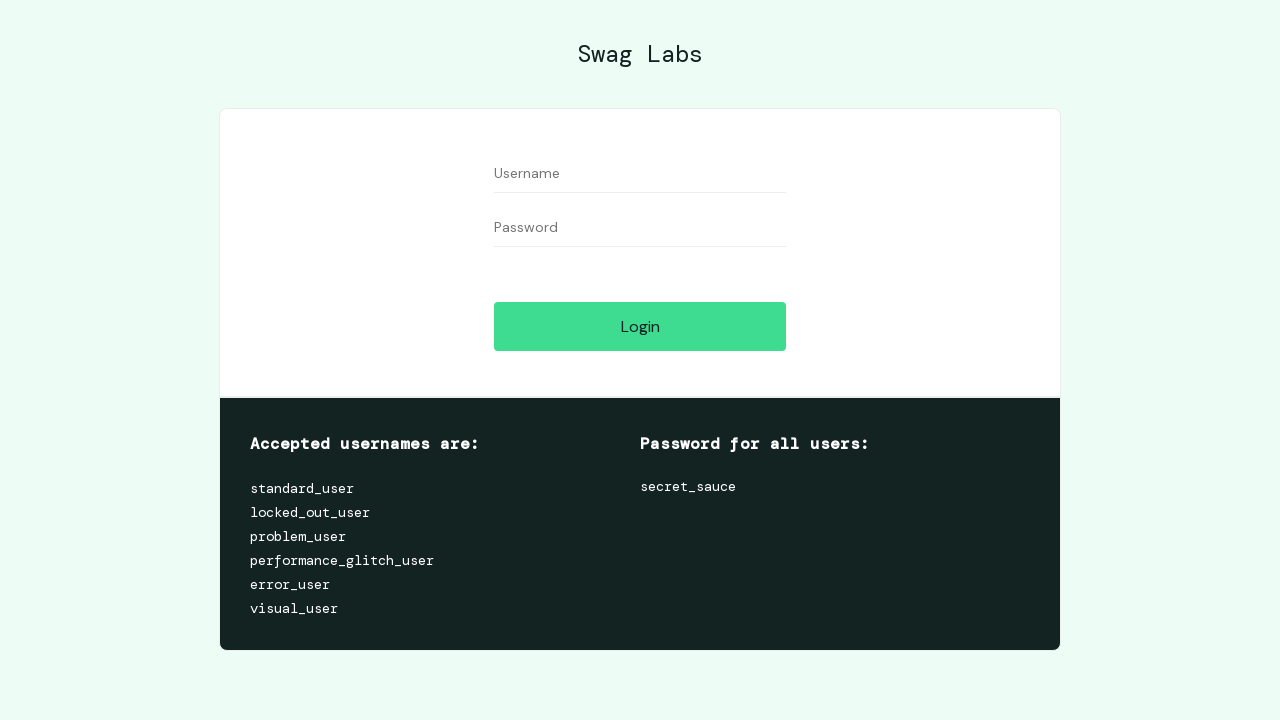

Entered locked out user username on #user-name
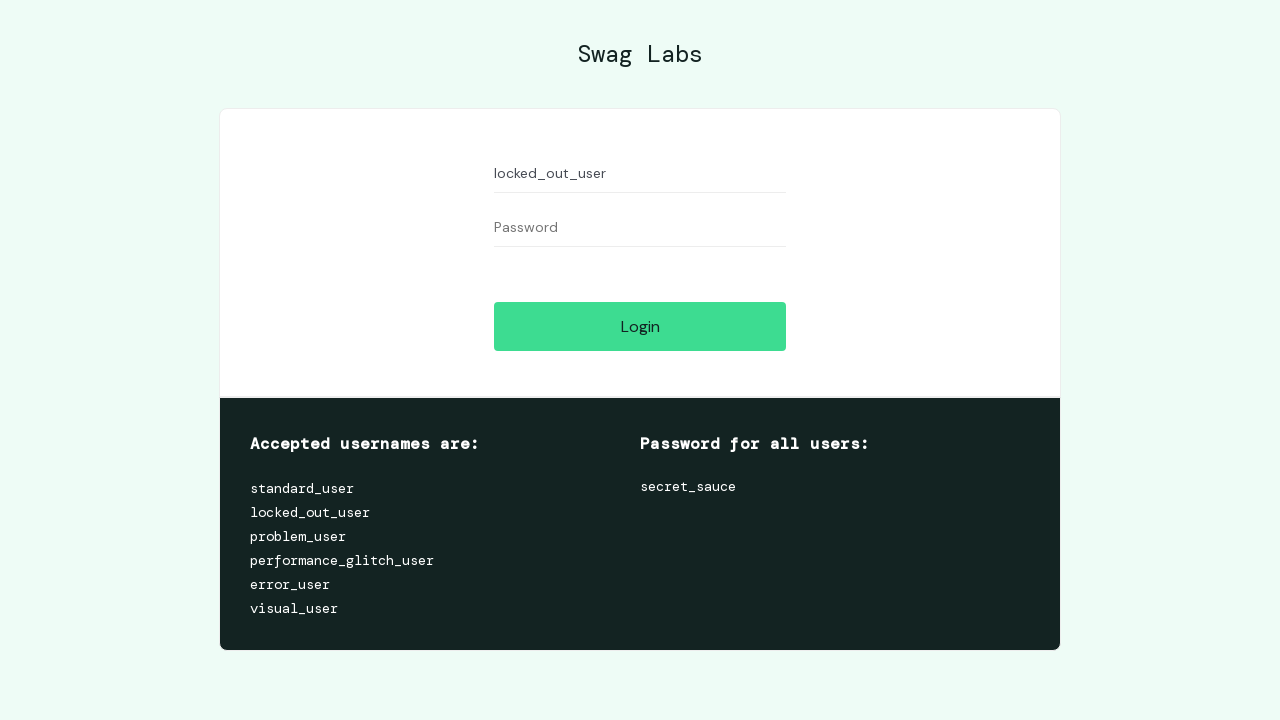

Entered password on #password
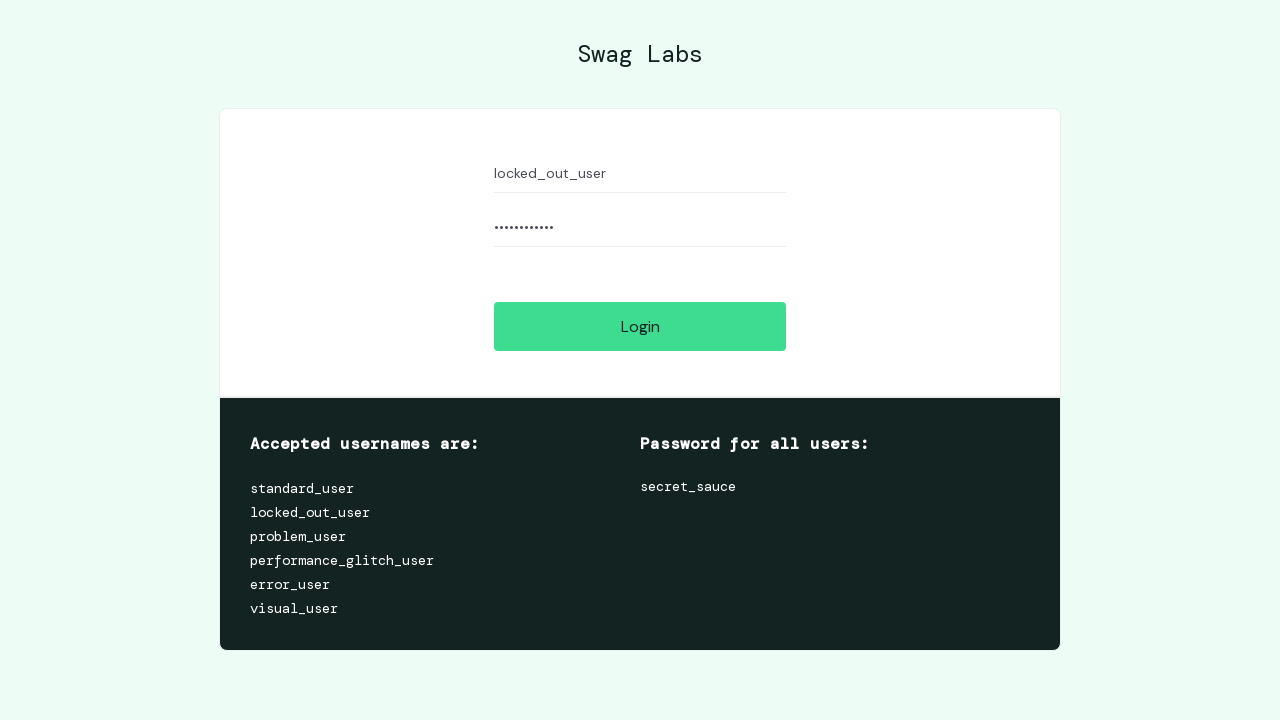

Clicked login button at (640, 326) on #login-button
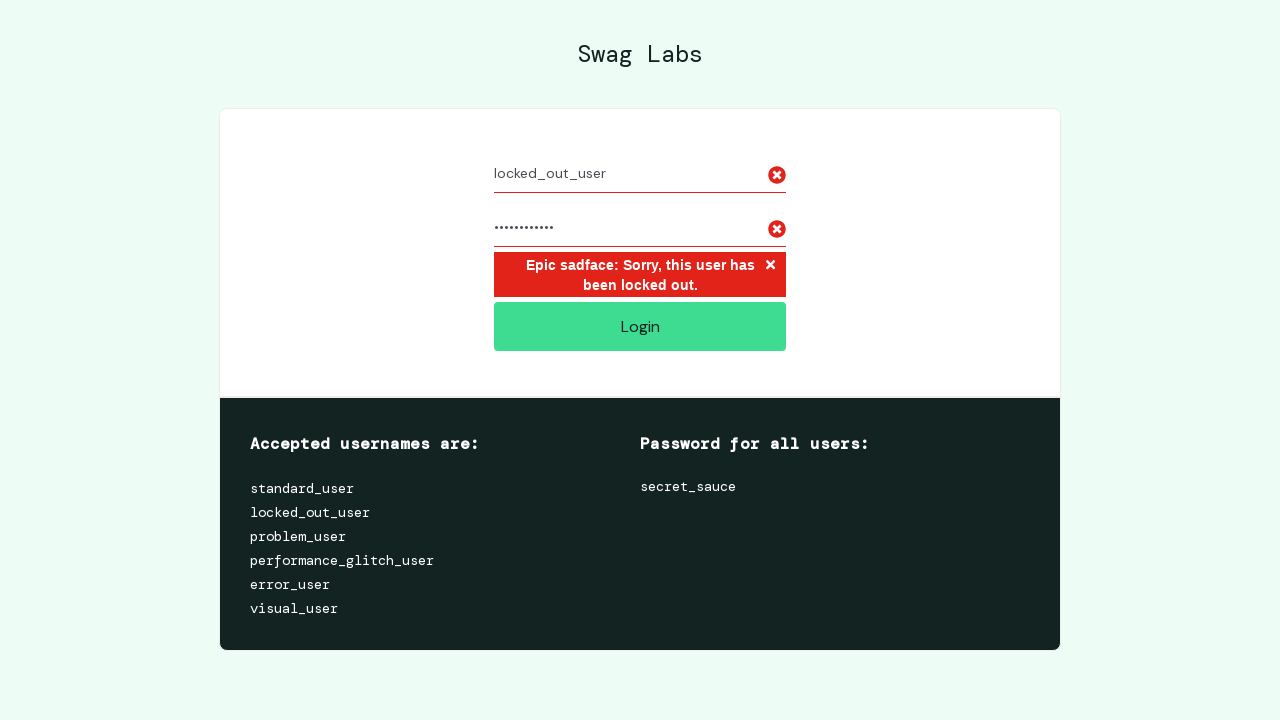

Error message displayed for locked out user account
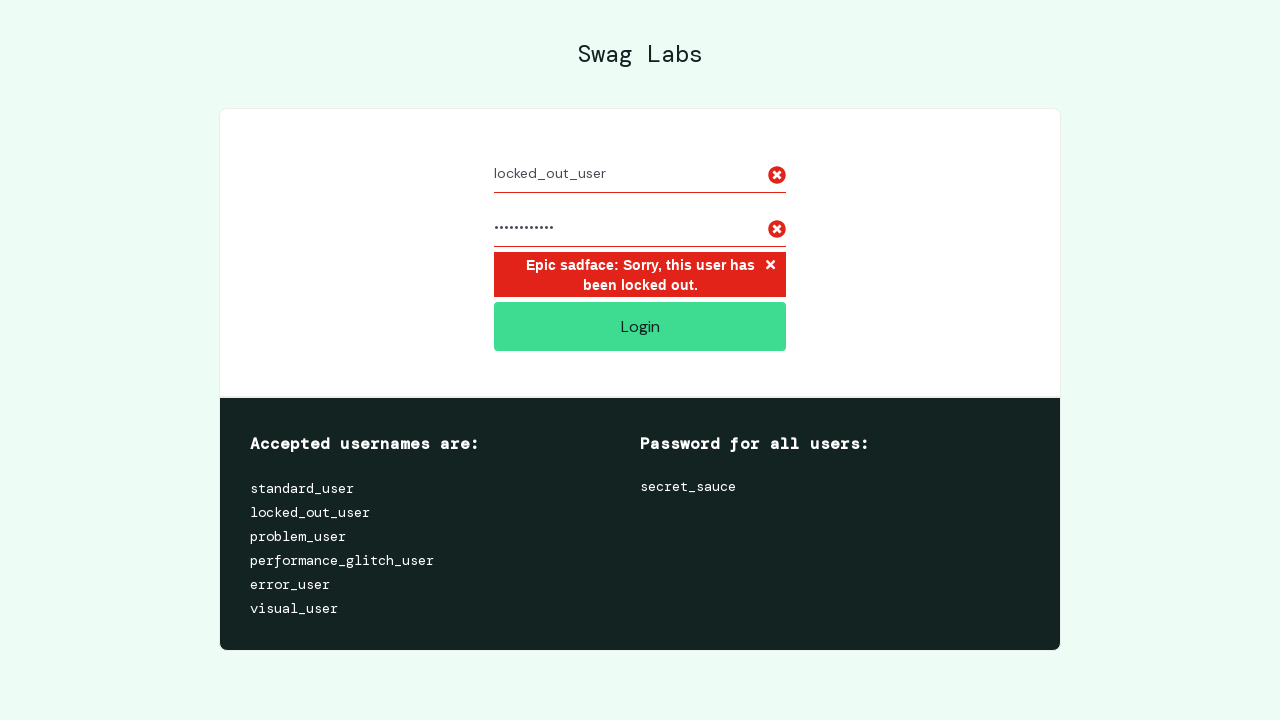

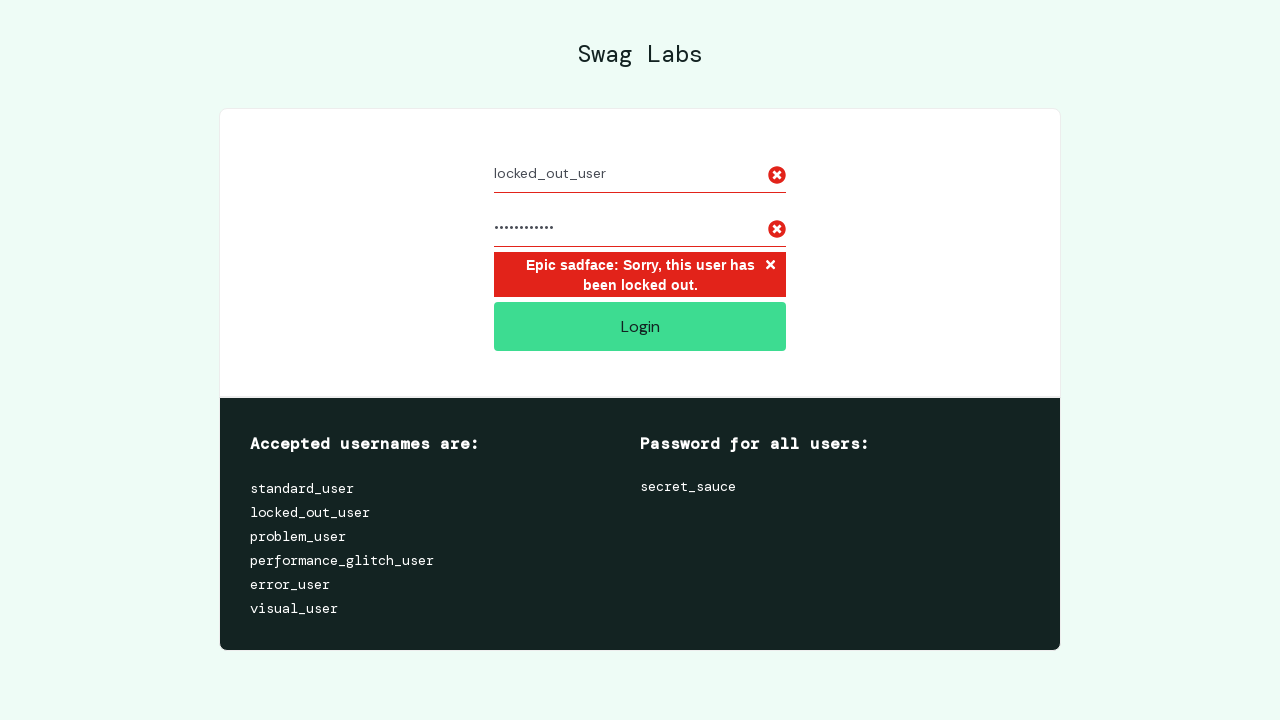